Fills sign up form with new user details and submits registration

Starting URL: https://www.demoblaze.com

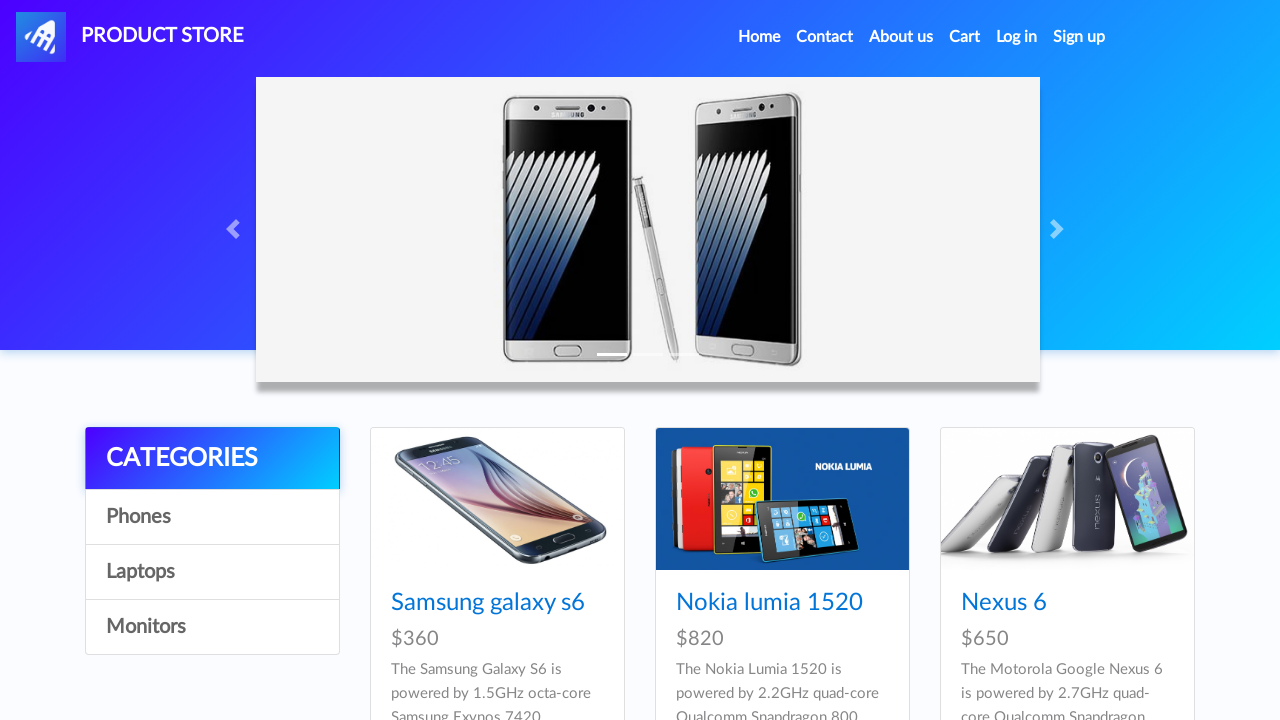

Clicked Sign Up button to open registration modal at (1079, 37) on #signin2
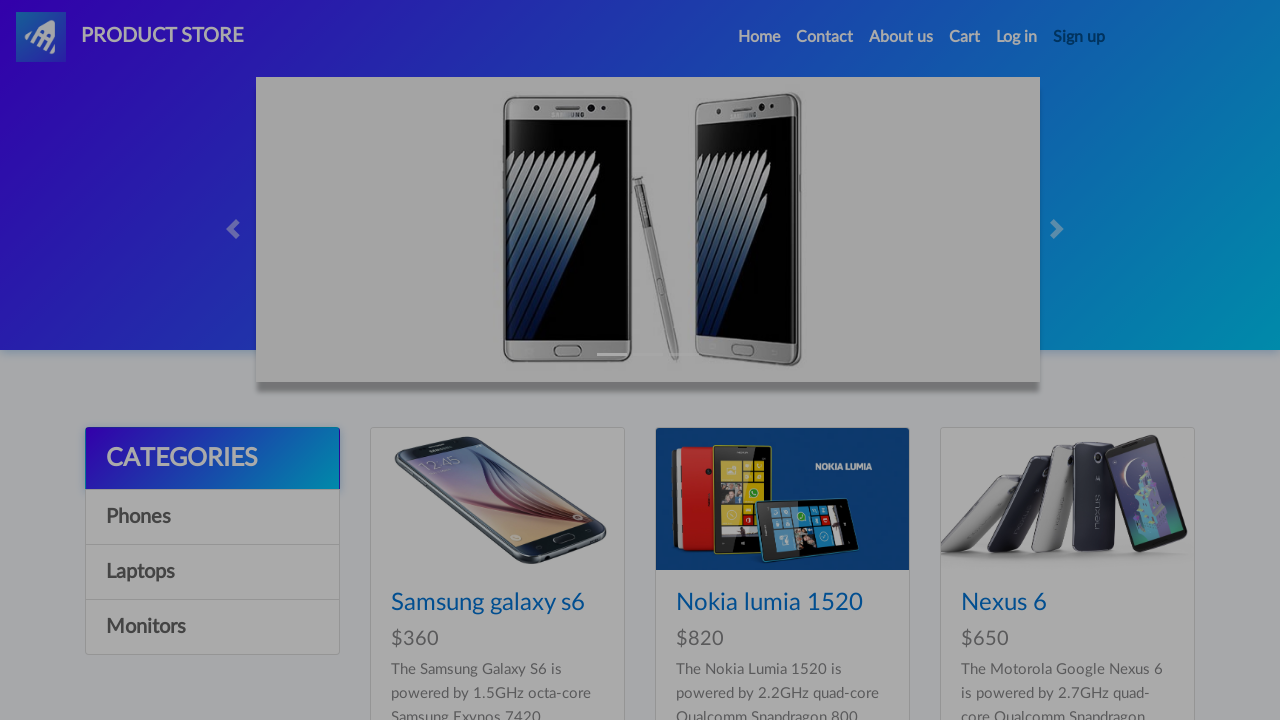

Sign up modal appeared
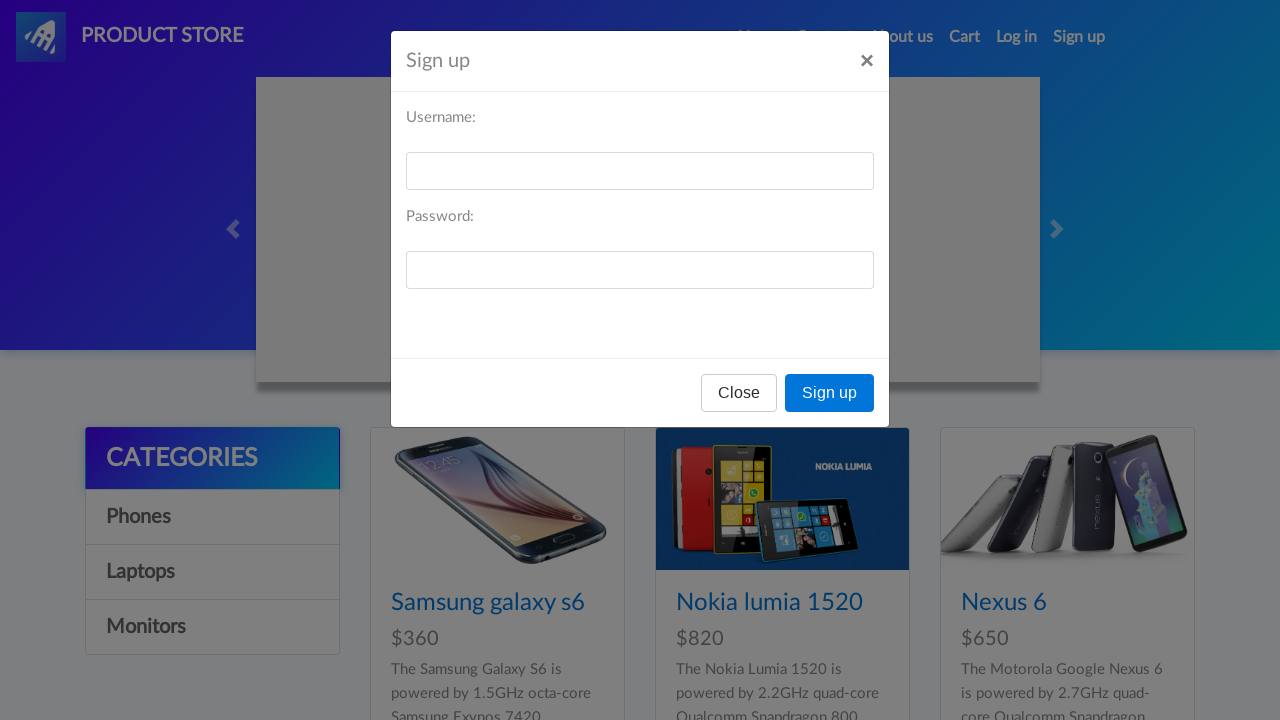

Entered username 'testuser92847' in registration form on #sign-username
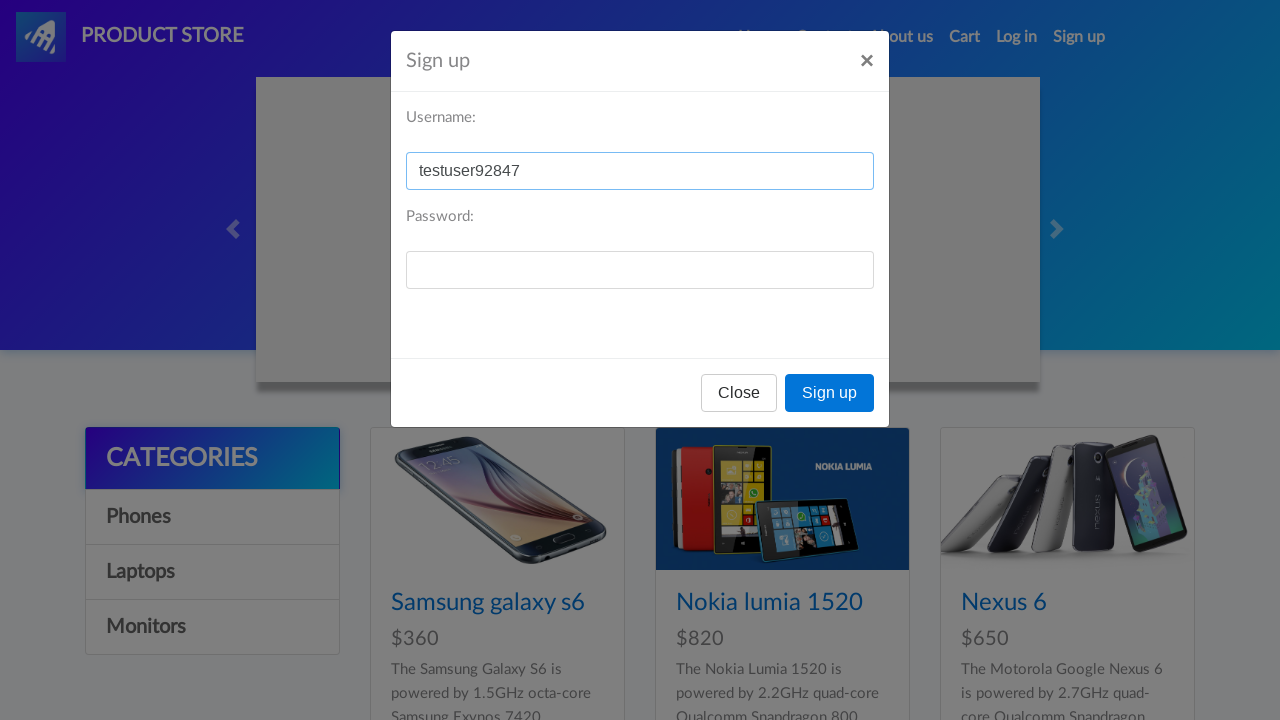

Entered password in registration form on #sign-password
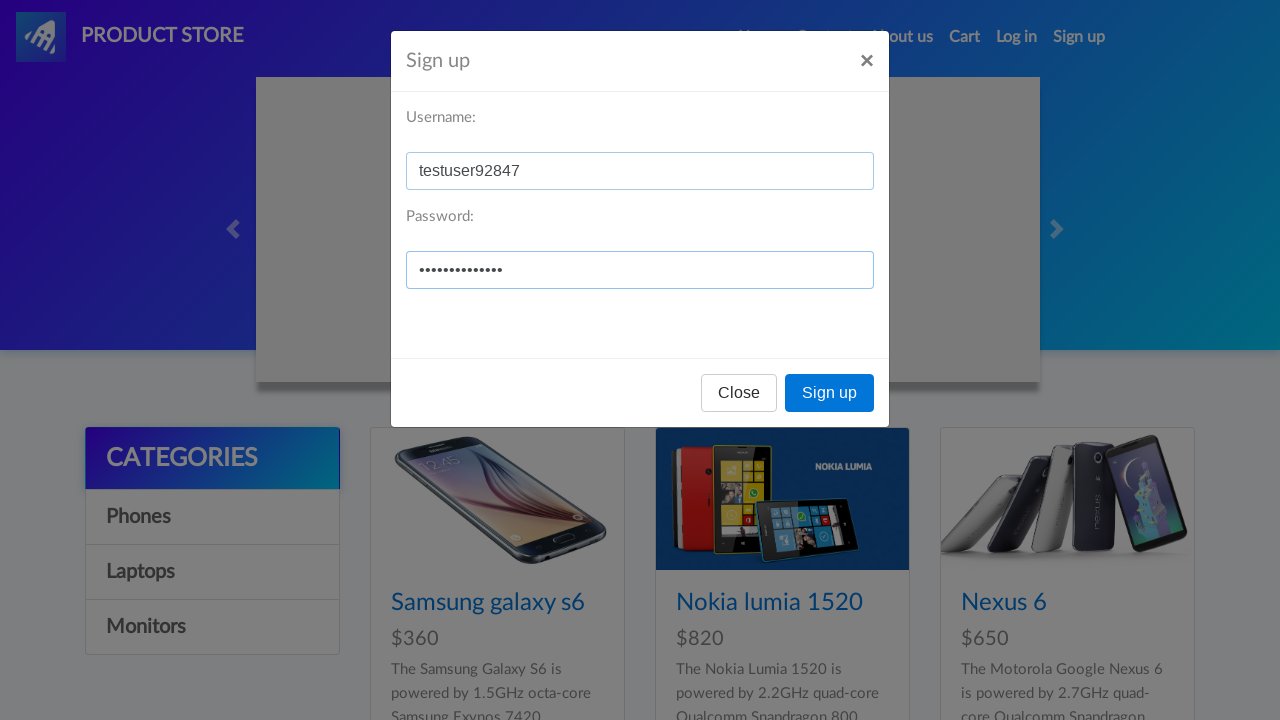

Clicked Sign Up button to submit registration at (830, 393) on button[onclick='register()']
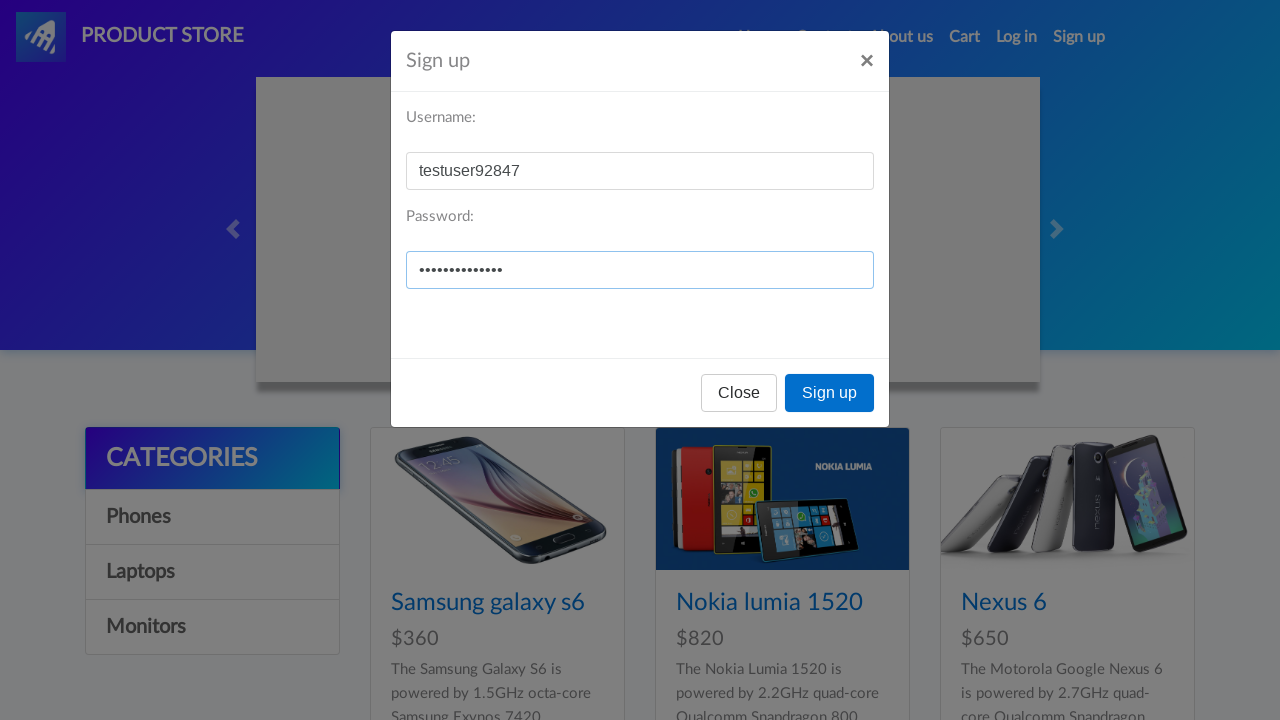

Accepted confirmation alert after registration
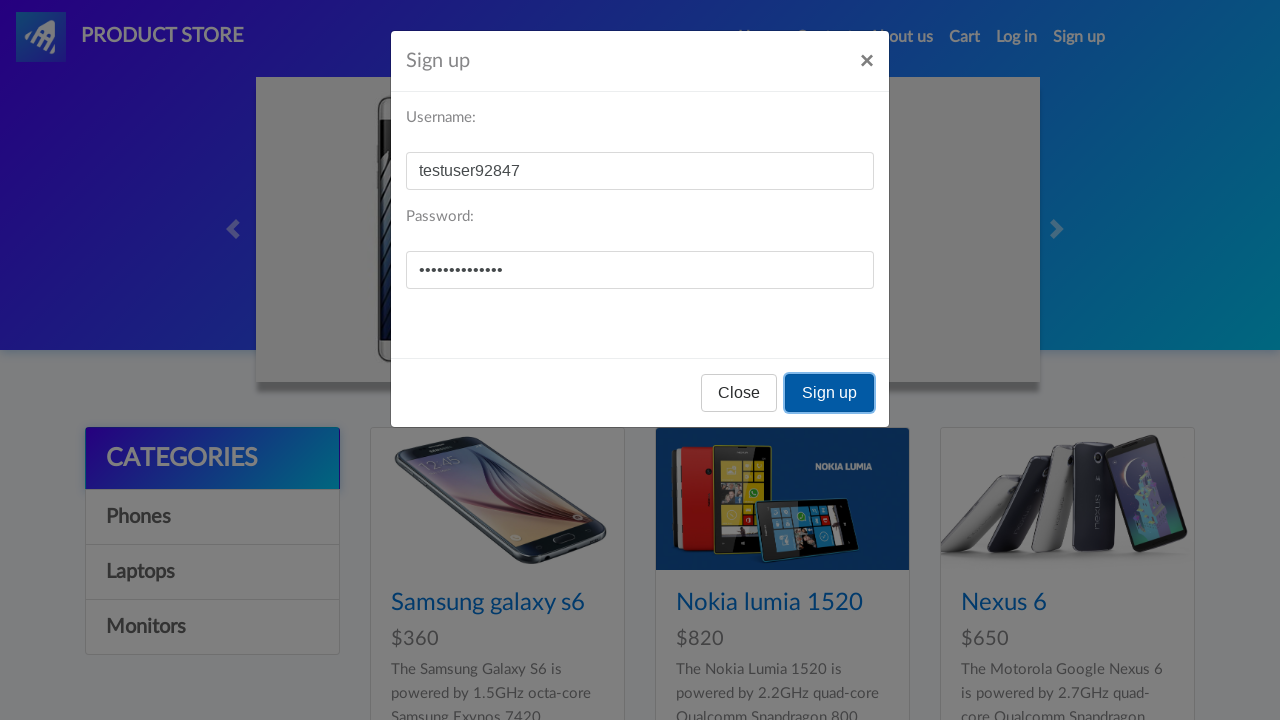

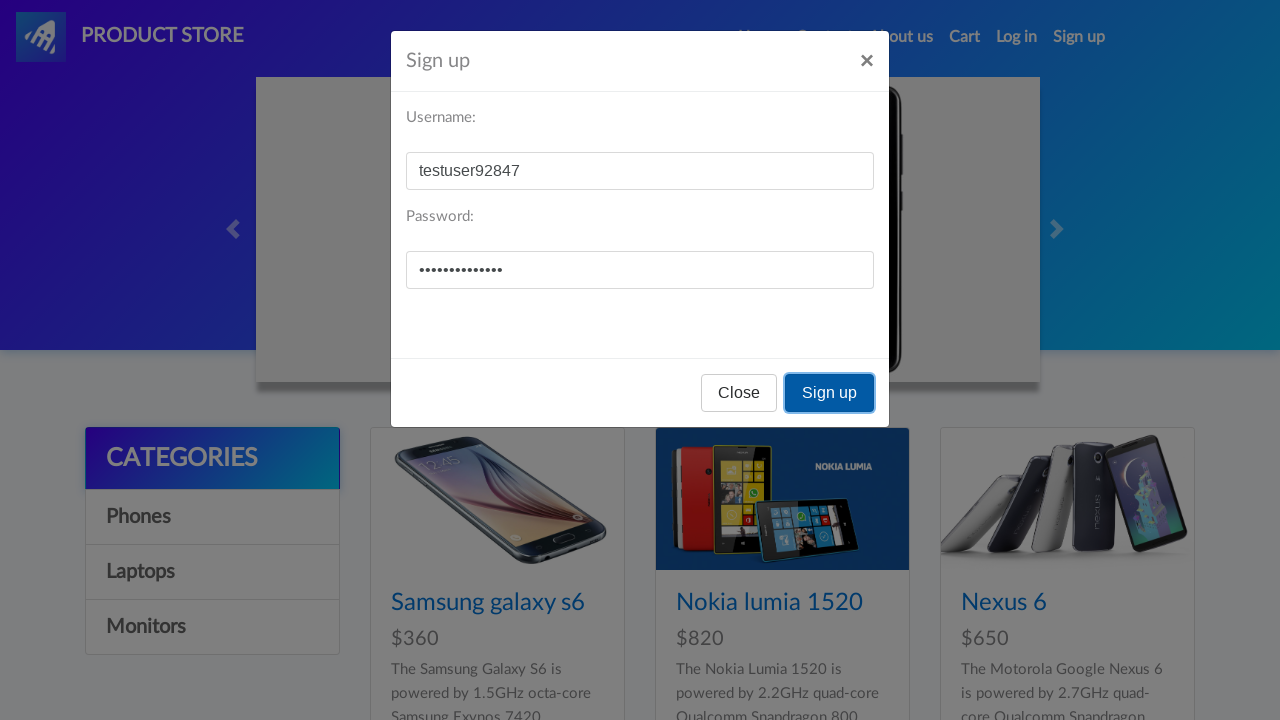